Tests clicking a link that opens DemoQA site in a new tab and switching to it

Starting URL: https://www.toolsqa.com/selenium-training/

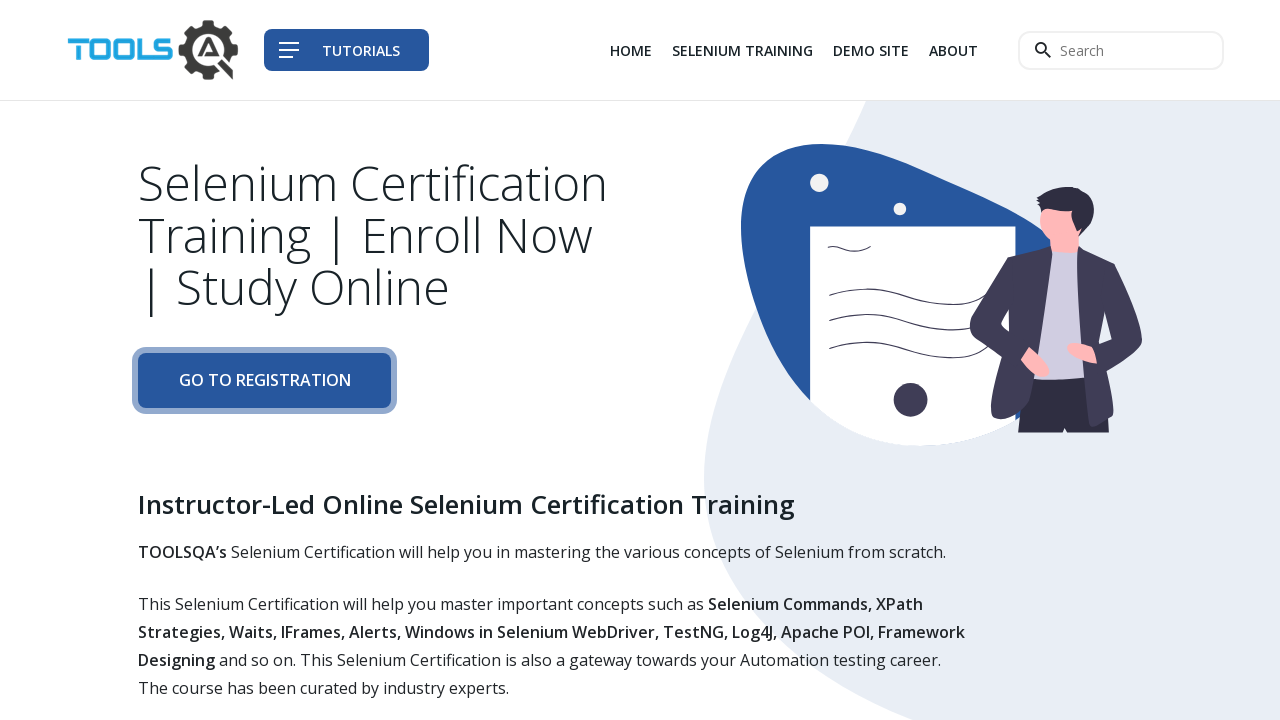

Clicked link to open DemoQA site in new tab at (871, 50) on xpath=//div[@class='col-auto']//li[3]/a
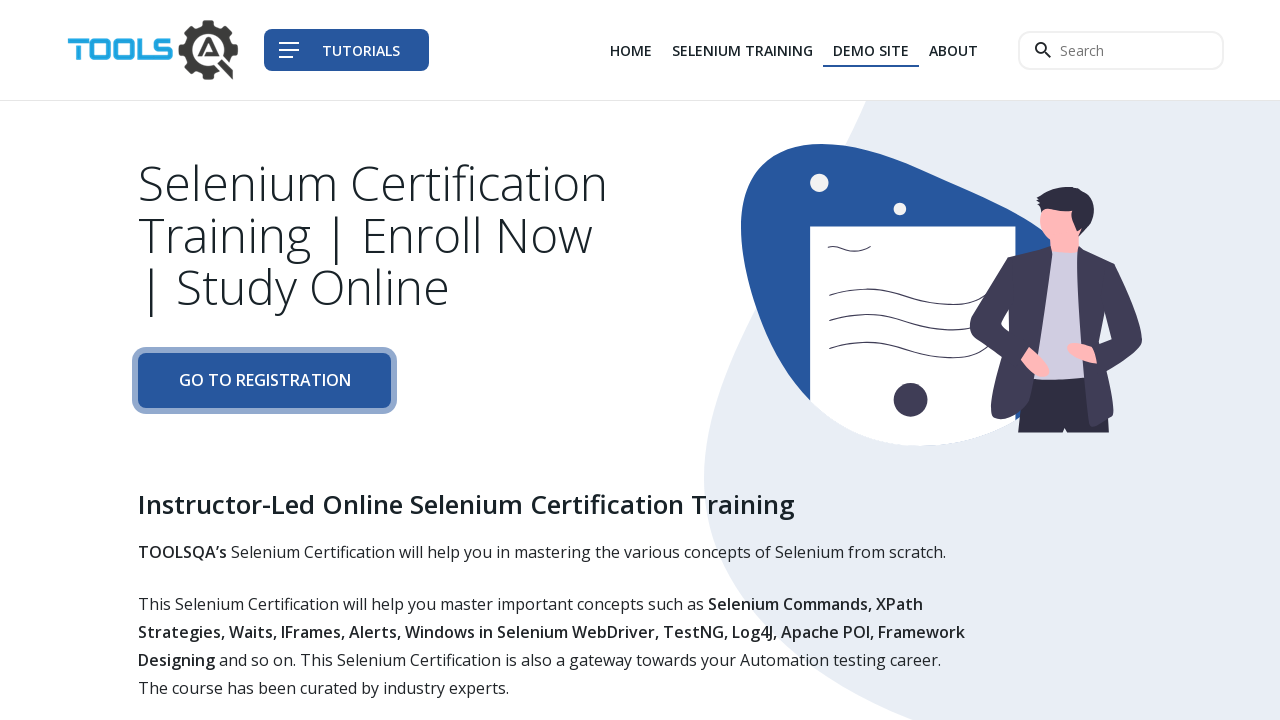

Obtained new page object from context
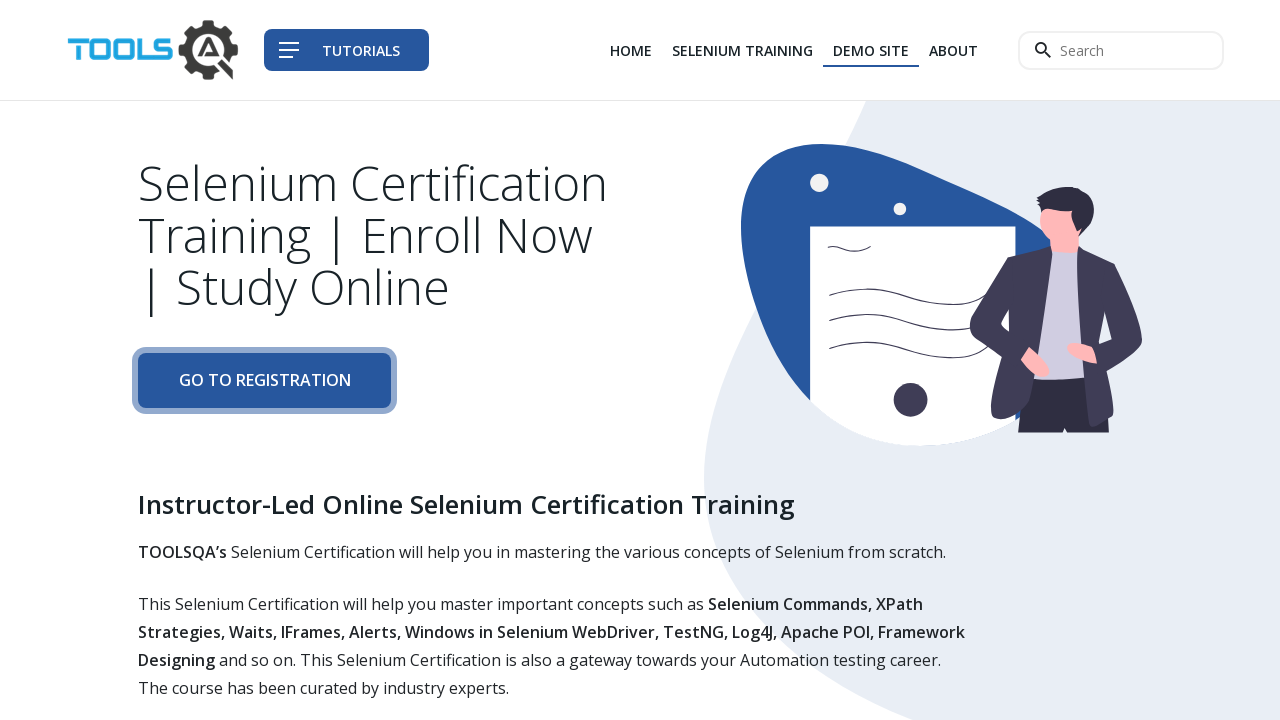

New page loaded completely
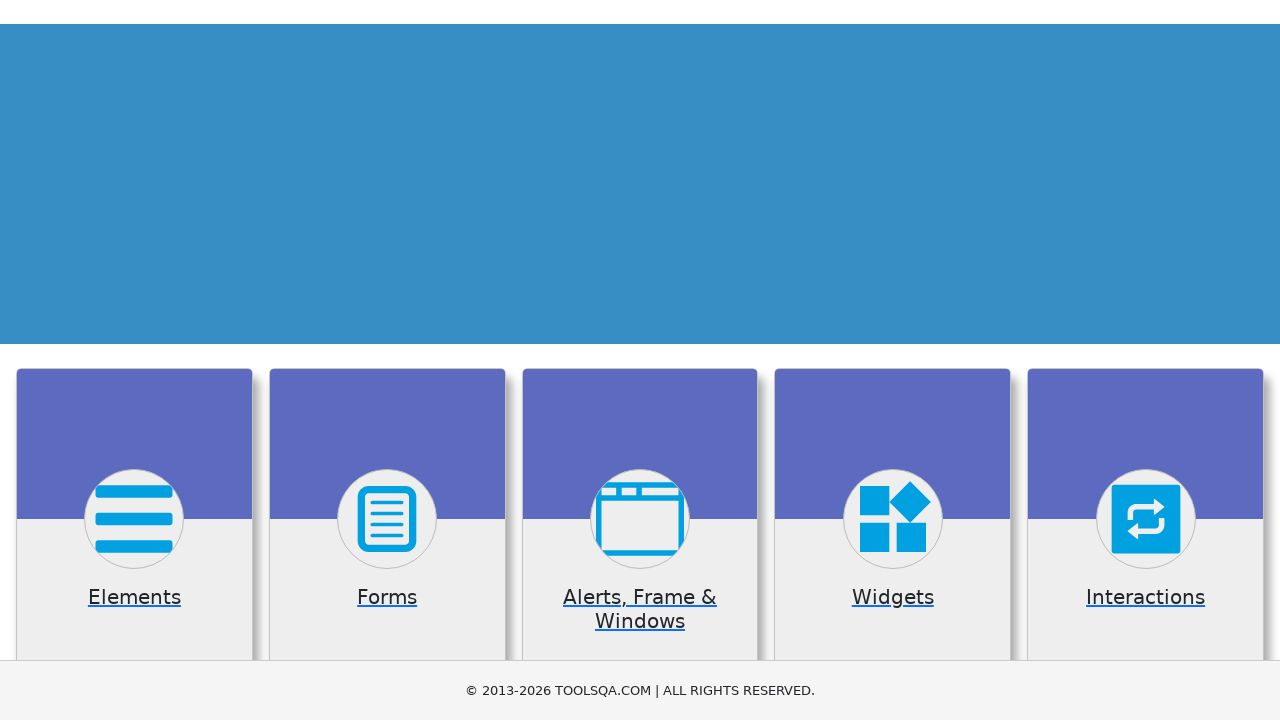

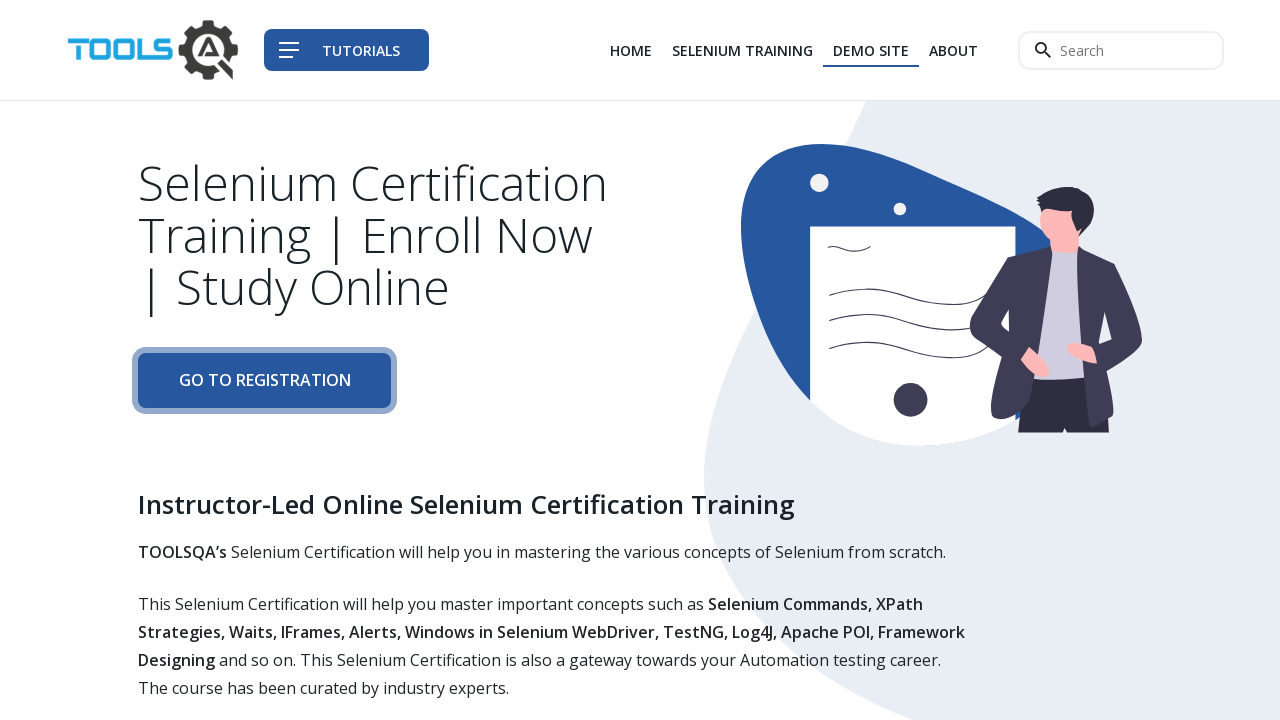